Tests the ability to select a checkbox by clicking on an unchecked checkbox and verifying it becomes selected

Starting URL: https://the-internet.herokuapp.com/checkboxes

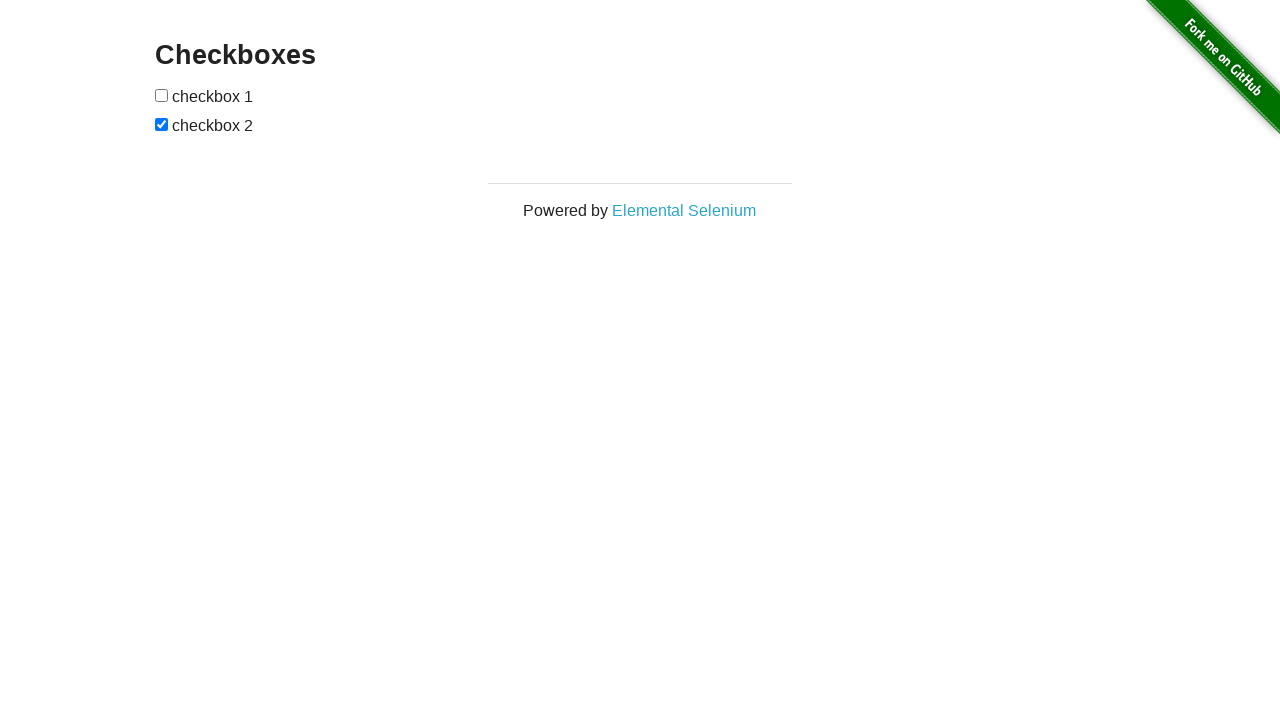

Located the first checkbox element
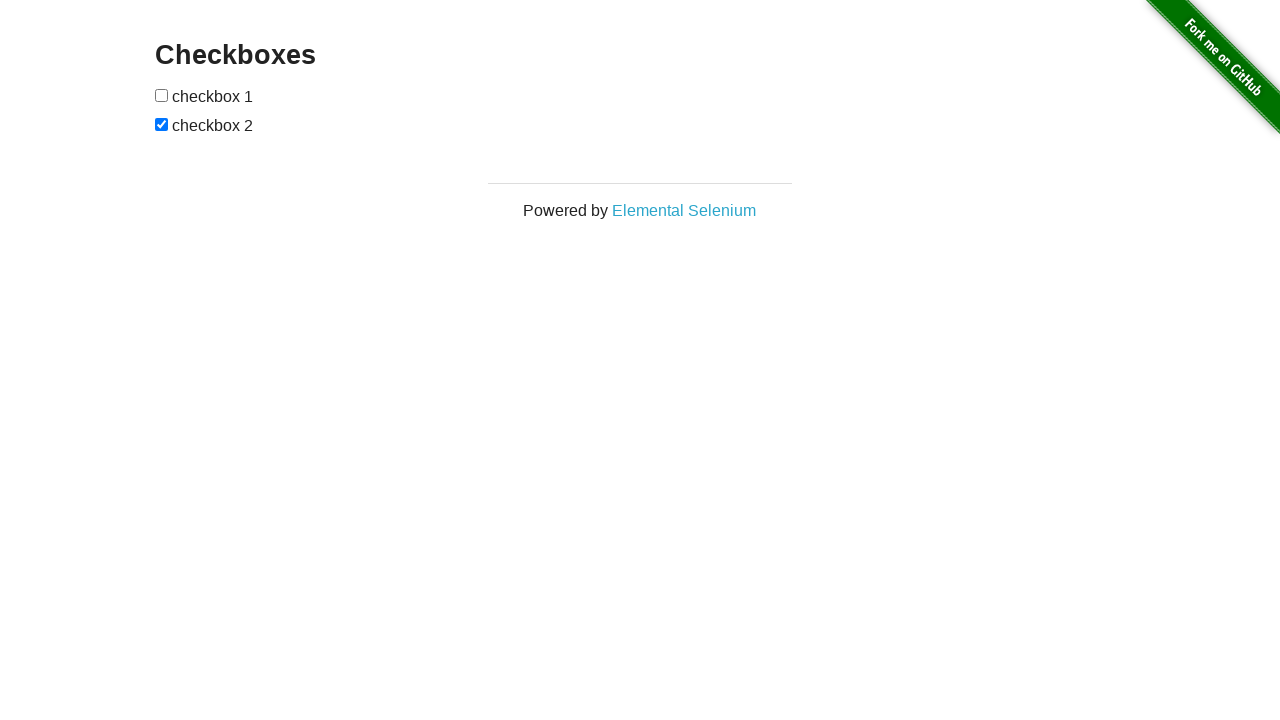

Verified first checkbox is unchecked
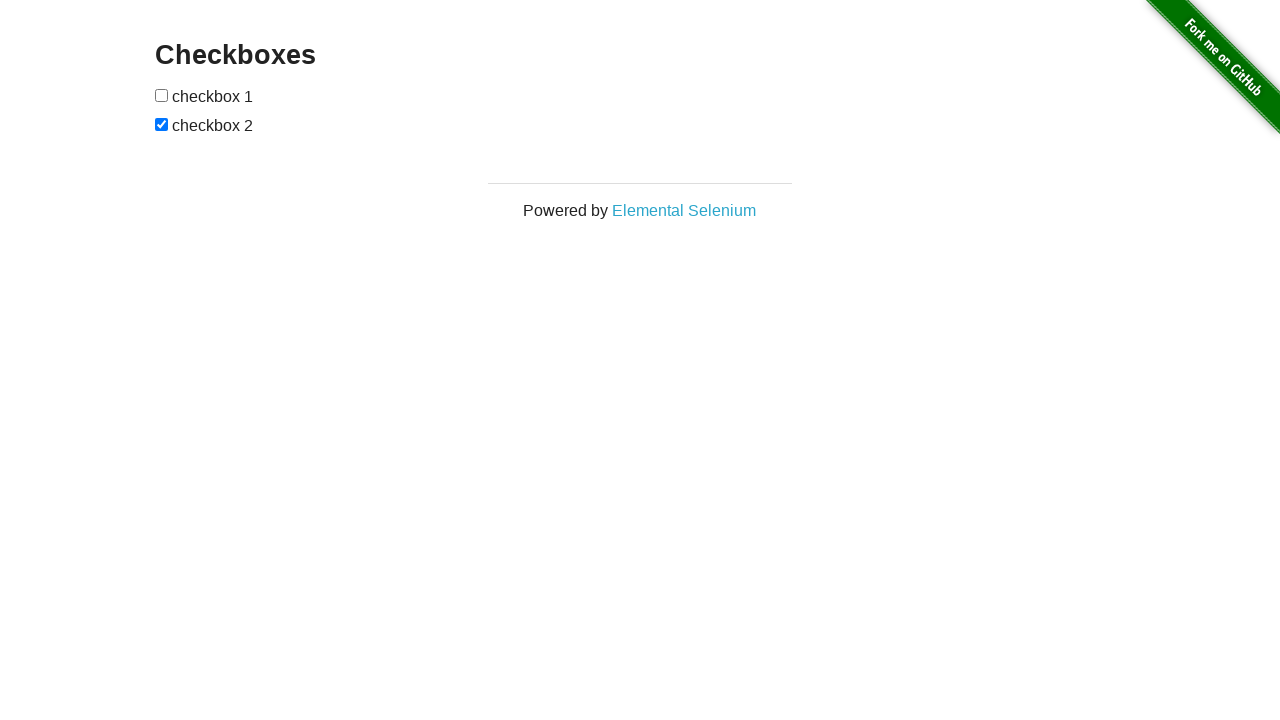

Clicked the first checkbox to select it at (162, 95) on #checkboxes input:nth-child(1)
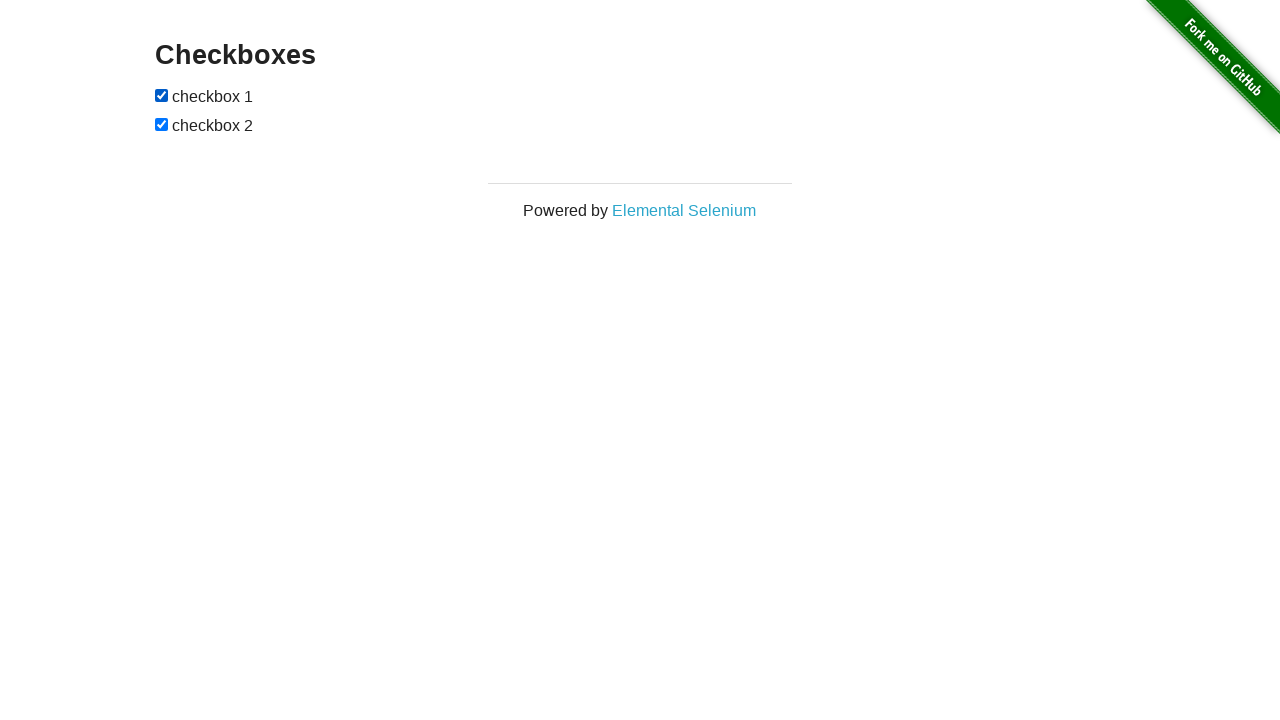

Asserted that the first checkbox is now selected
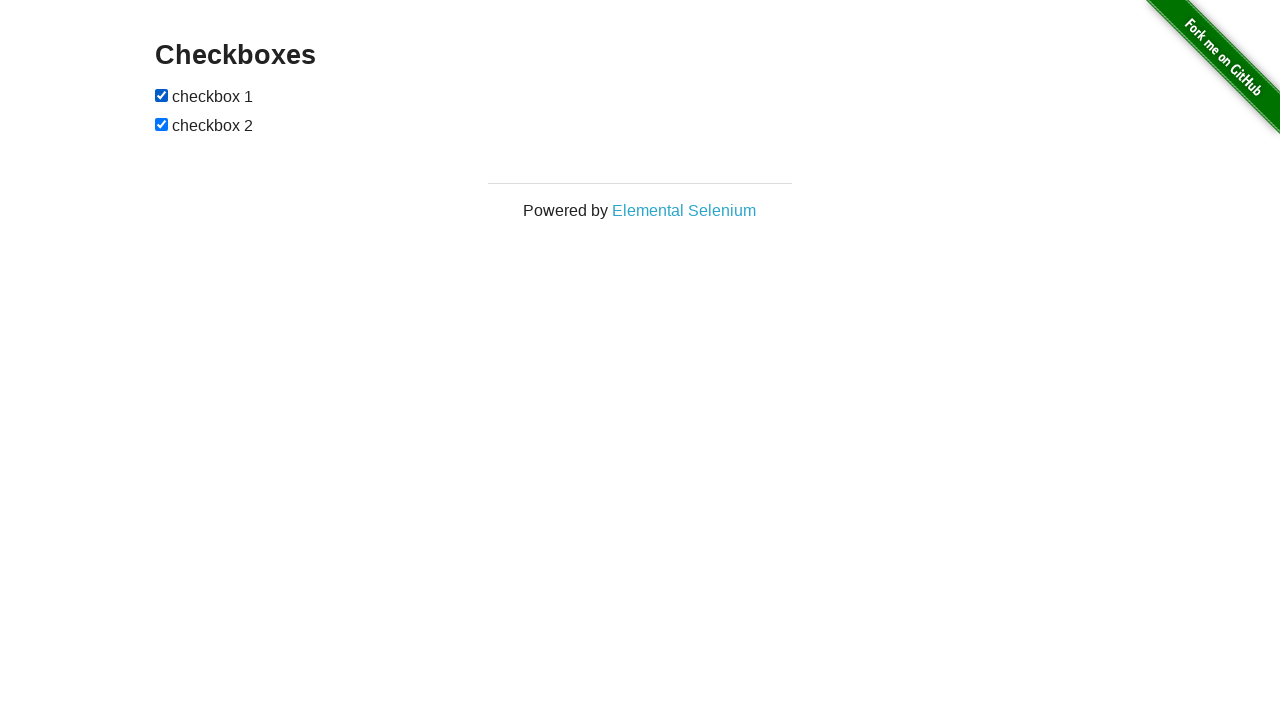

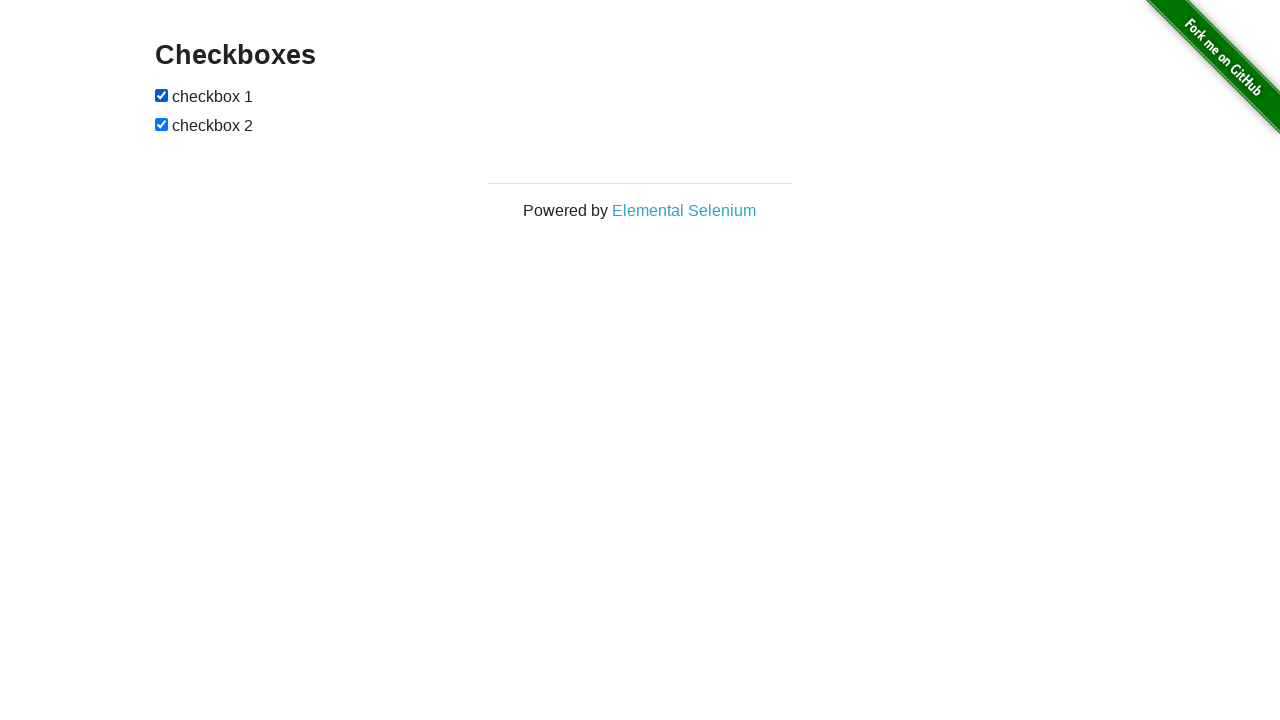